Fills minimum required form fields, submits the form, and verifies the submitted data appears correctly in the confirmation dialog

Starting URL: https://demoqa.com/automation-practice-form

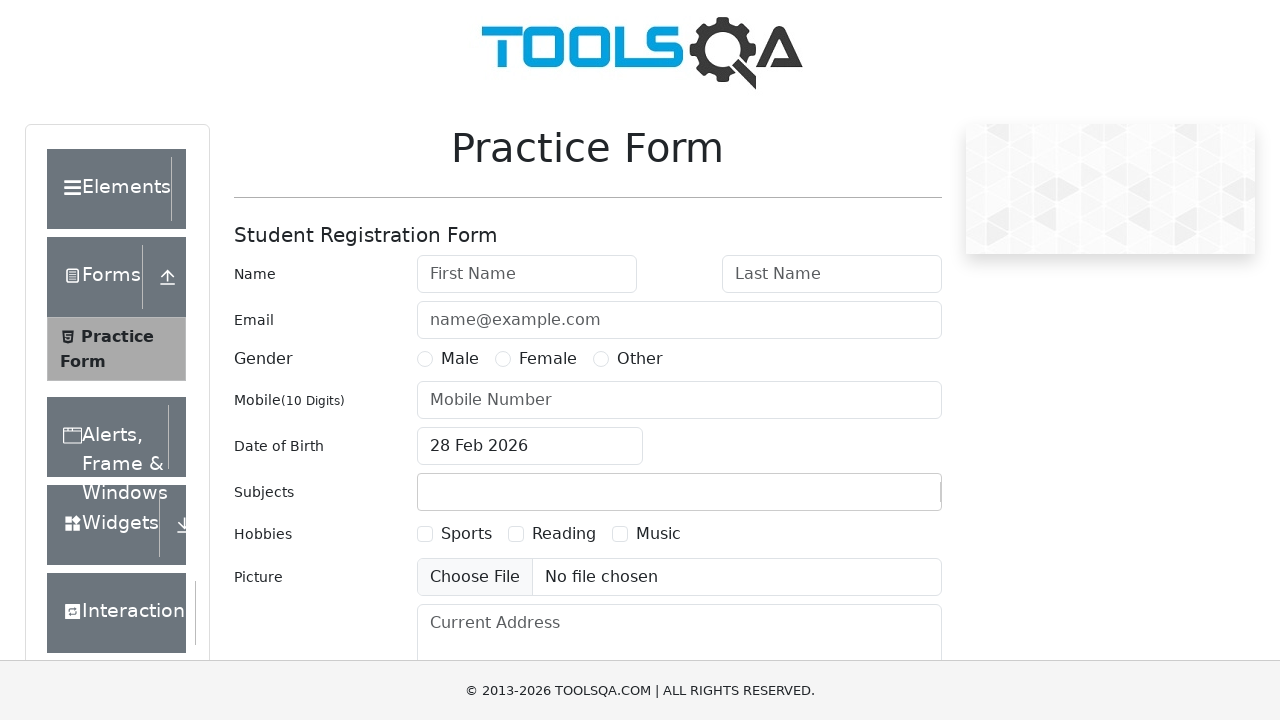

Filled first name field with 'Sarah' on #firstName
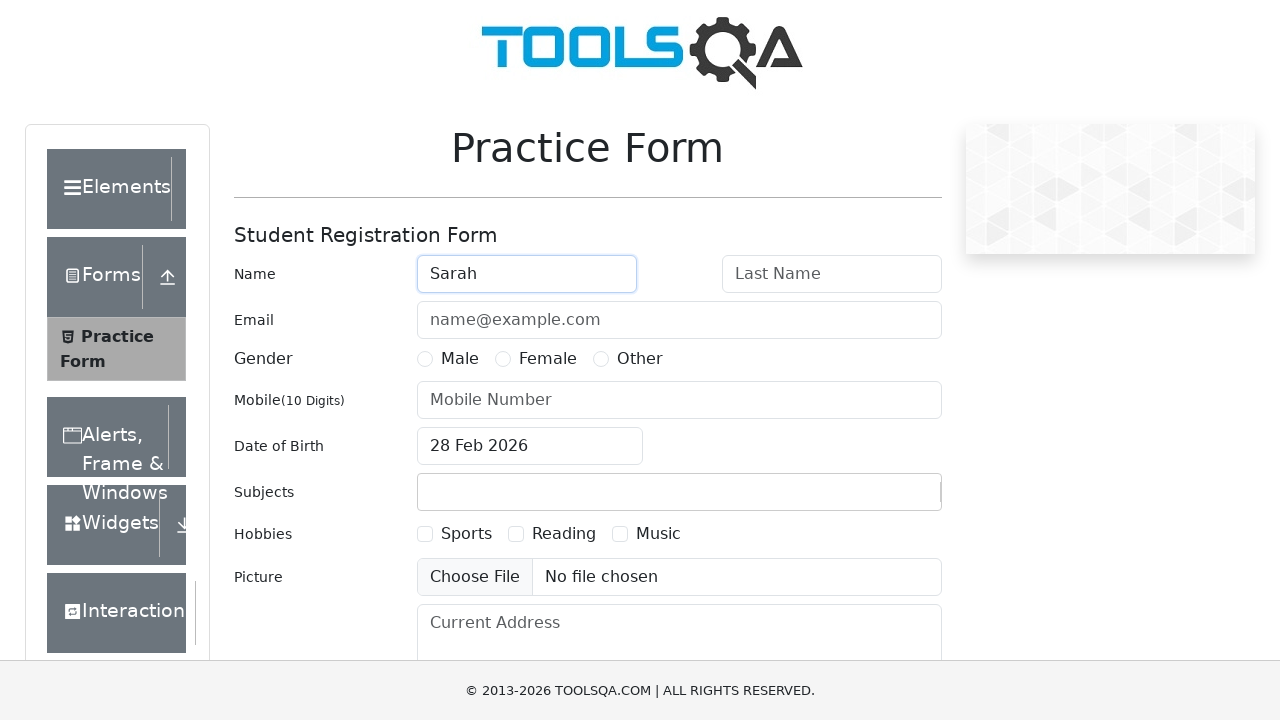

Filled last name field with 'Williams' on #lastName
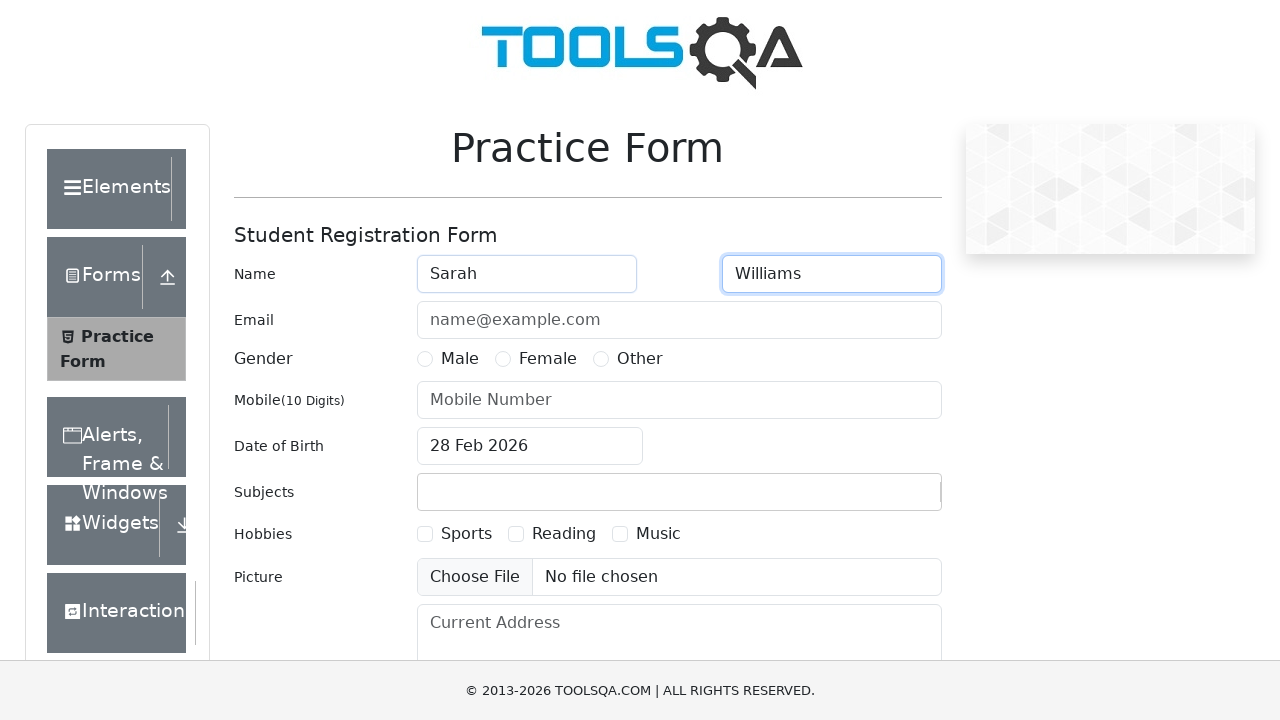

Filled phone number field with '9876543210' on #userNumber
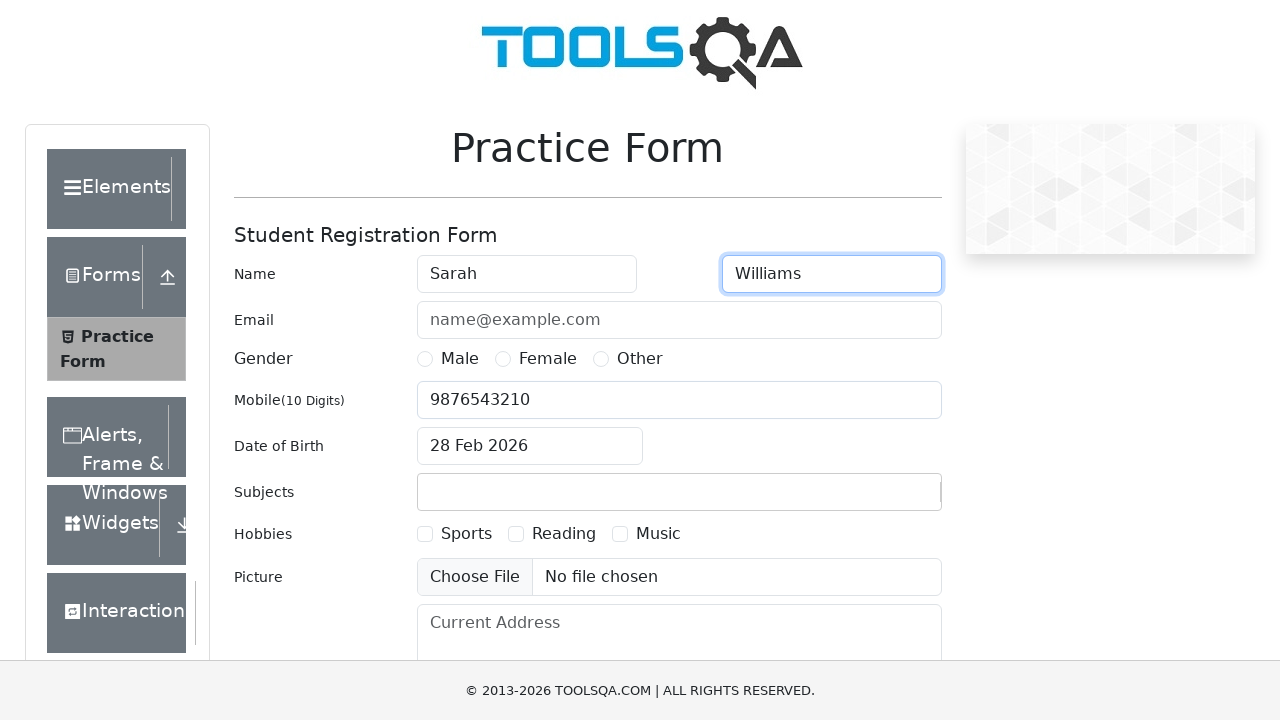

Selected 'Male' gender option at (460, 359) on [for='gender-radio-1']
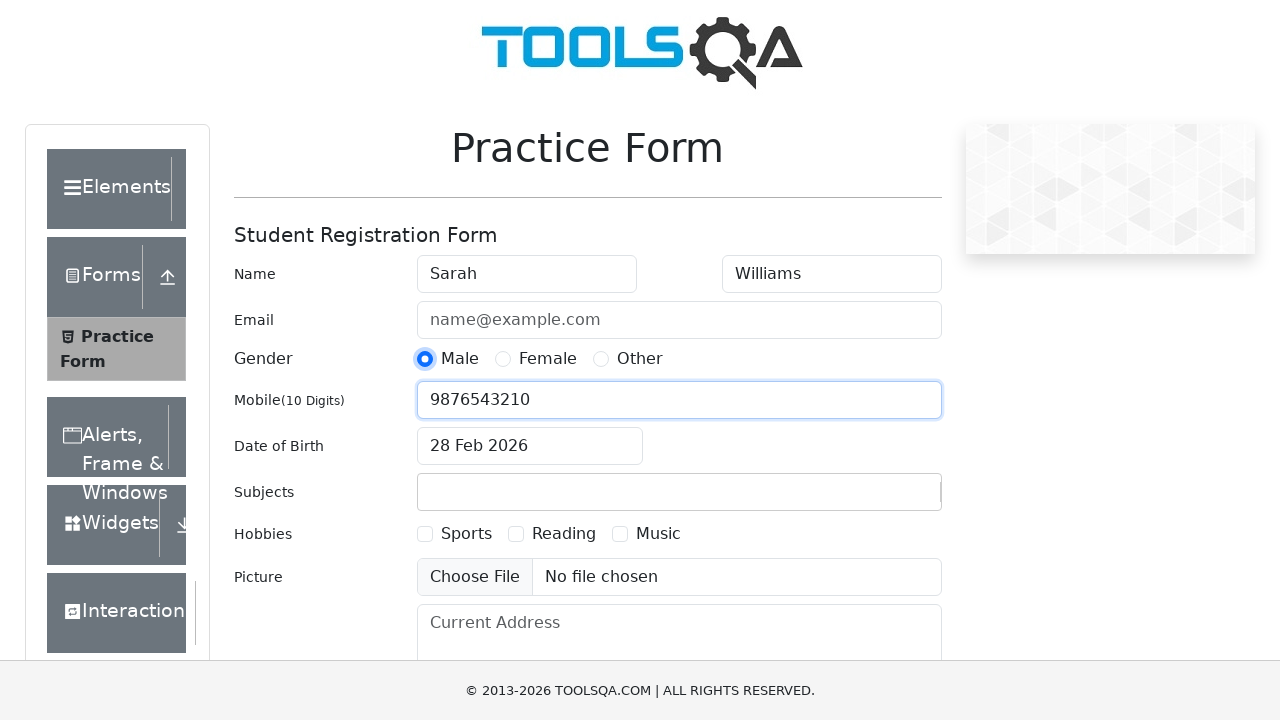

Clicked submit button to submit the form at (885, 499) on #submit
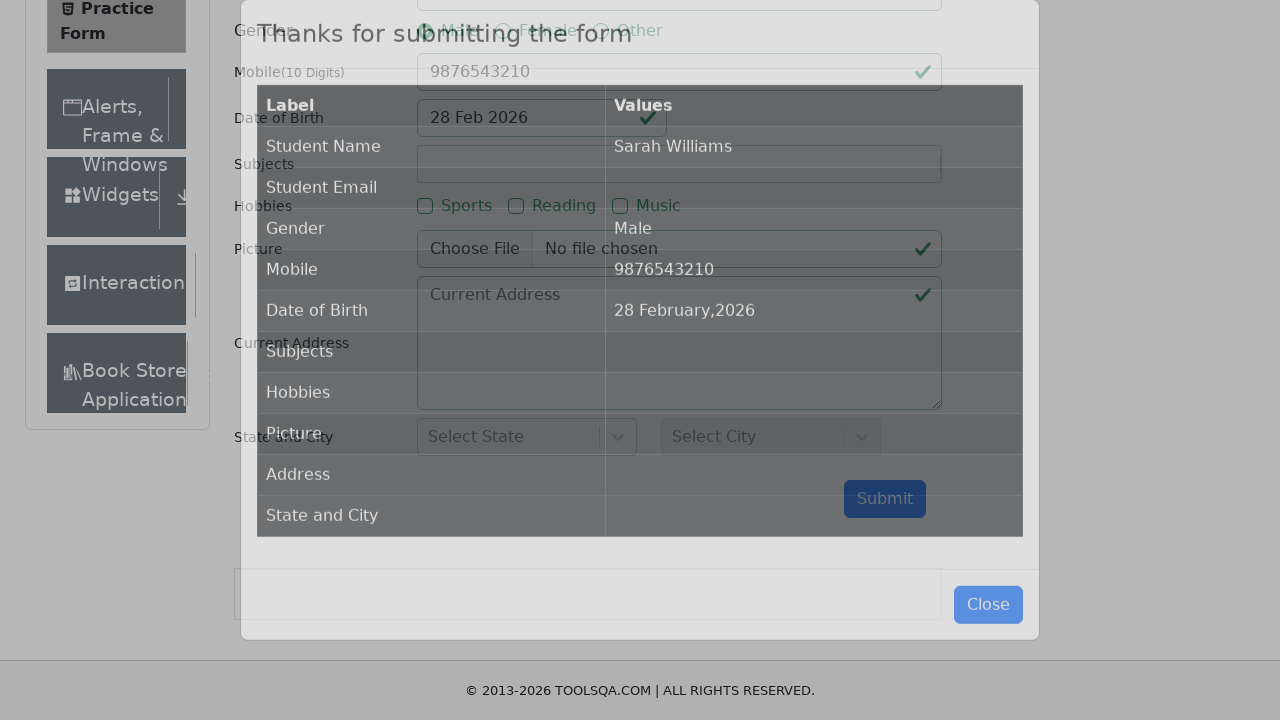

Confirmation dialog appeared after form submission
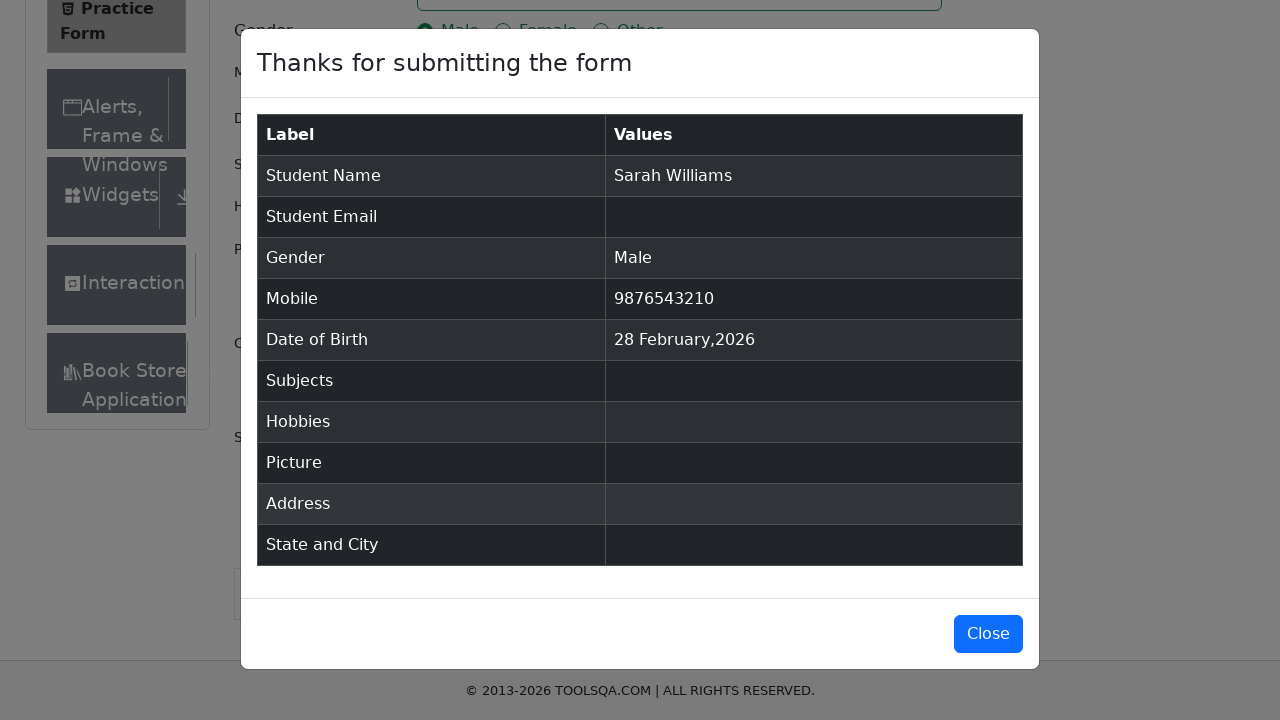

Retrieved student name from dialog: 'Sarah Williams'
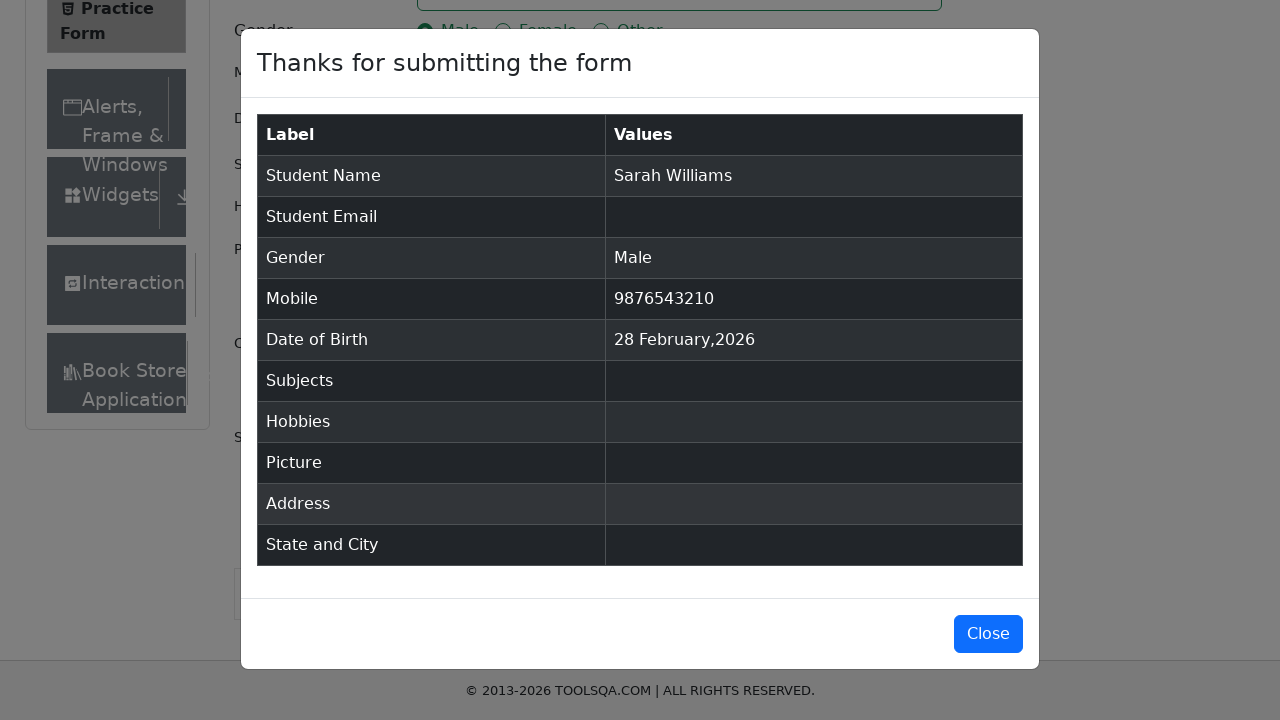

Verified student name is 'Sarah Williams'
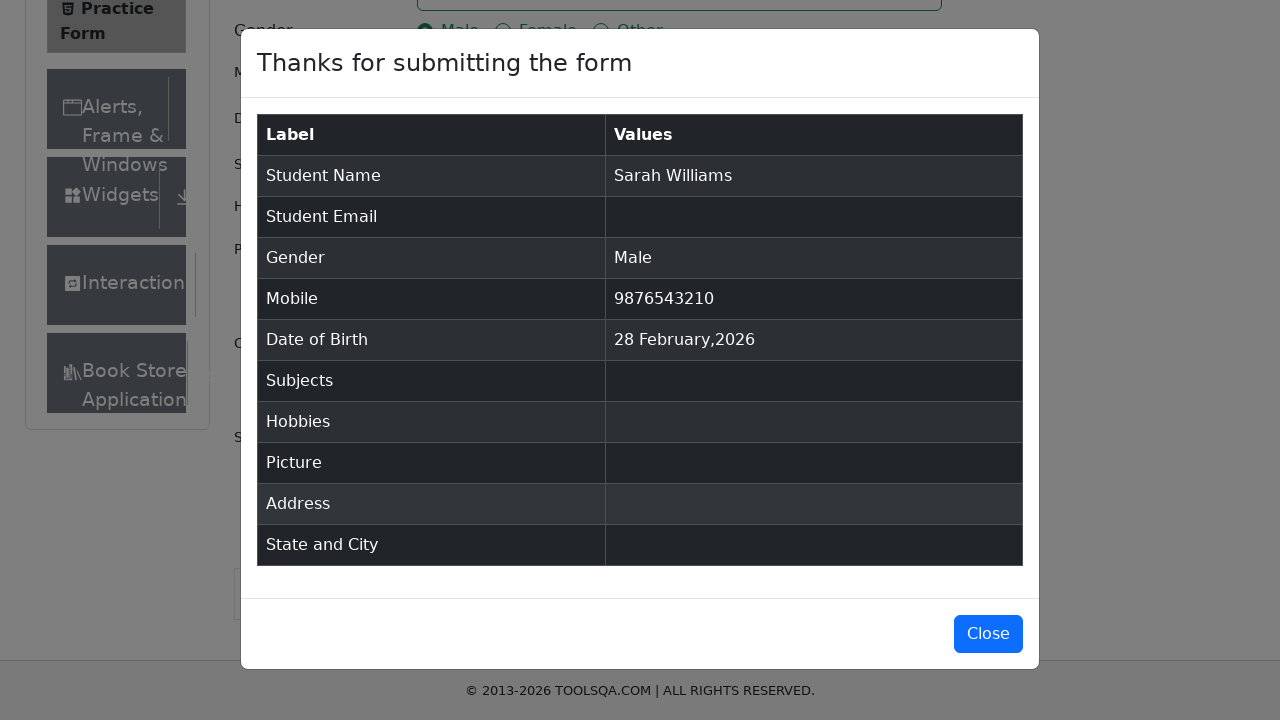

Retrieved gender from dialog: 'Male'
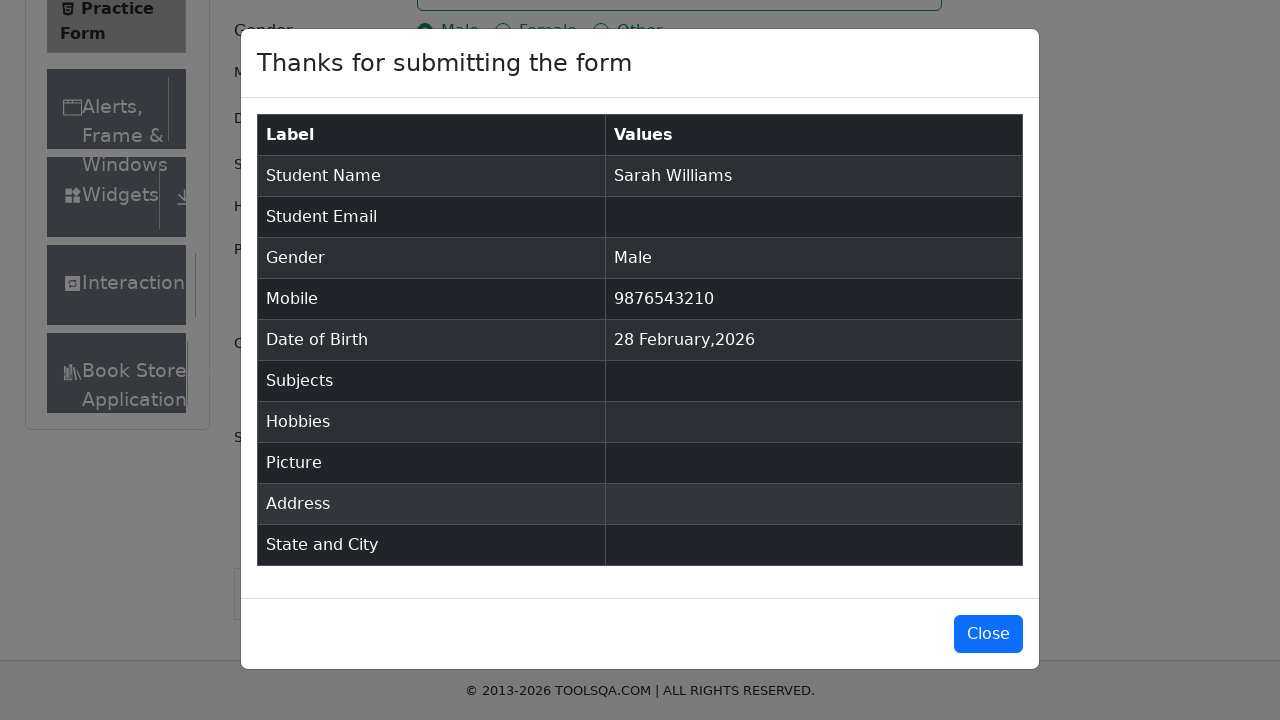

Verified gender is 'Male'
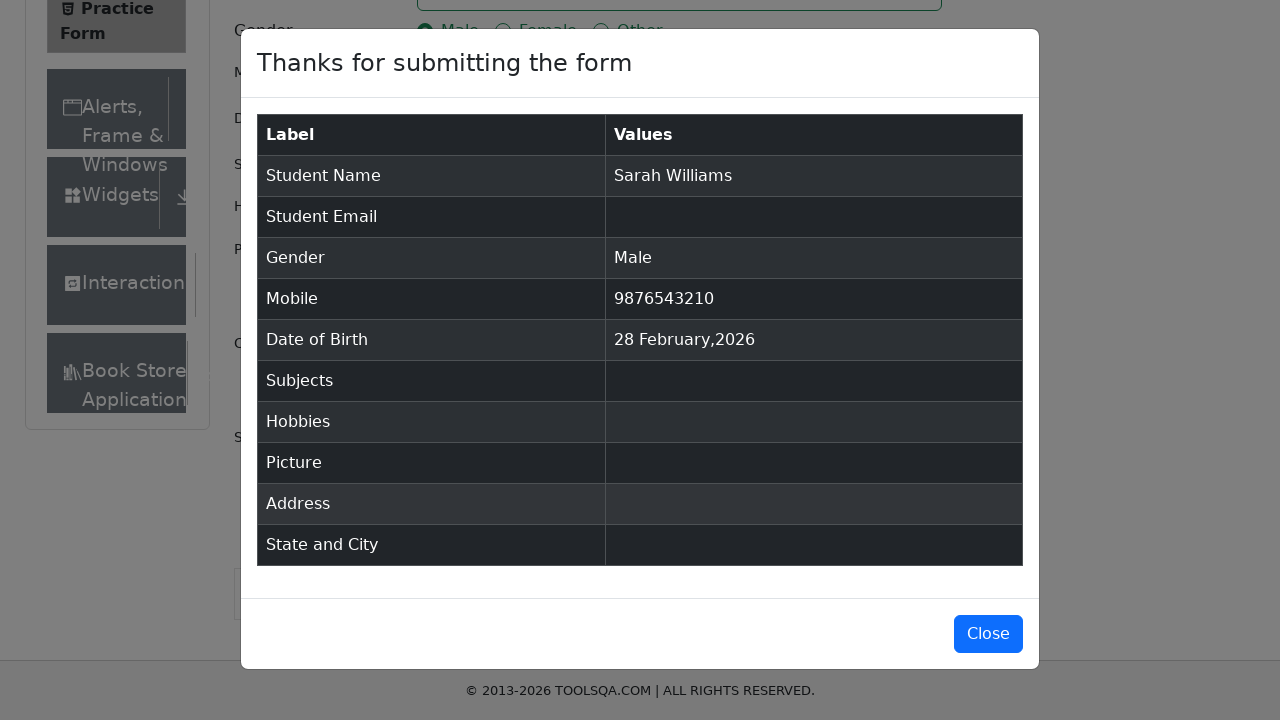

Retrieved mobile number from dialog: '9876543210'
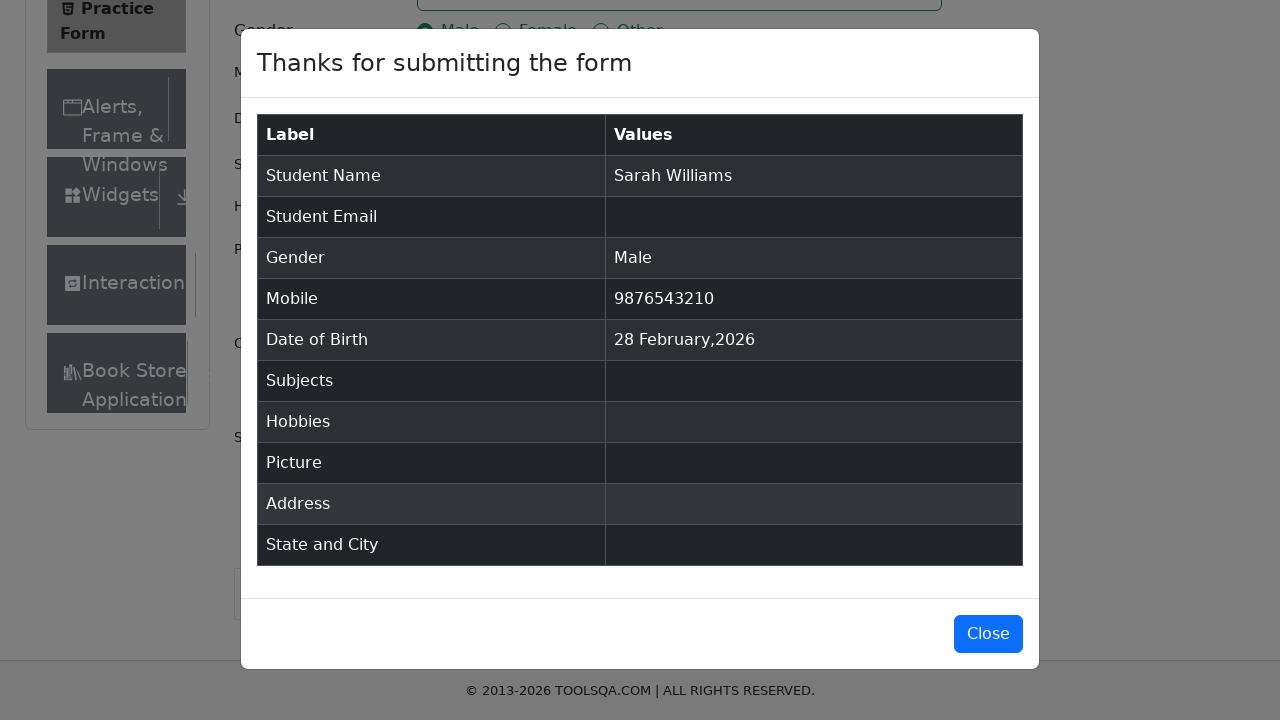

Verified mobile number is '9876543210'
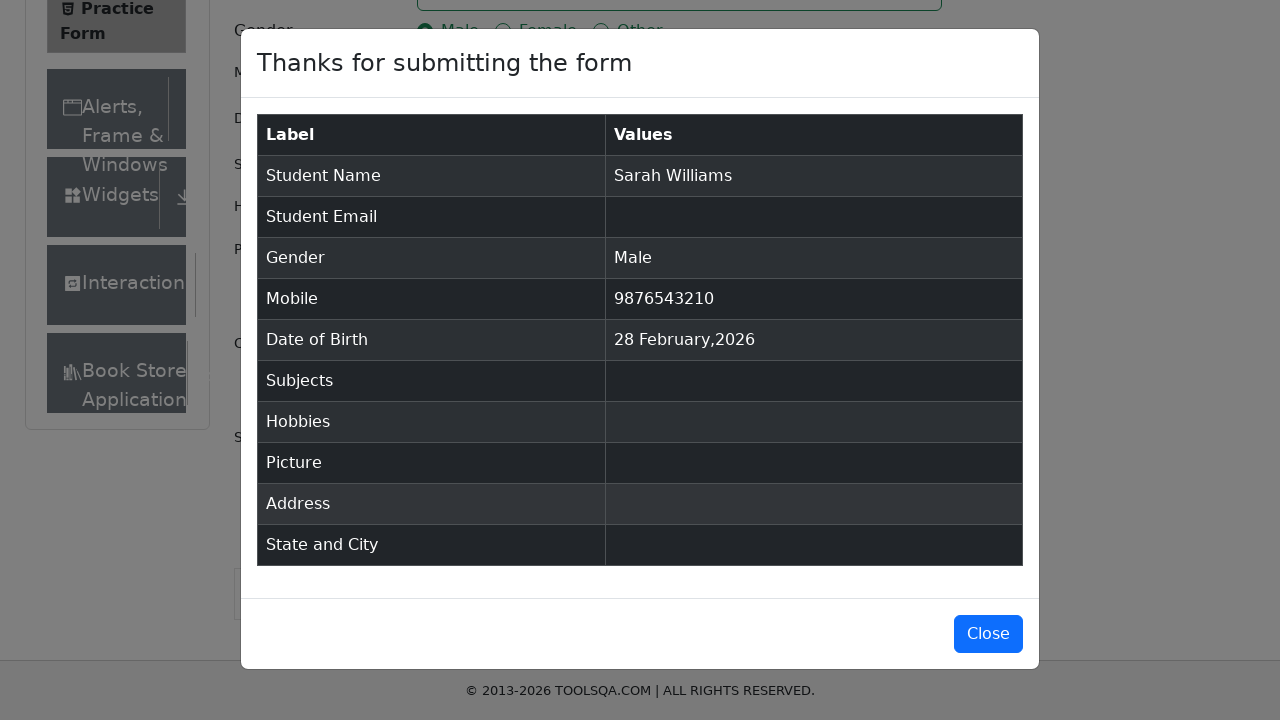

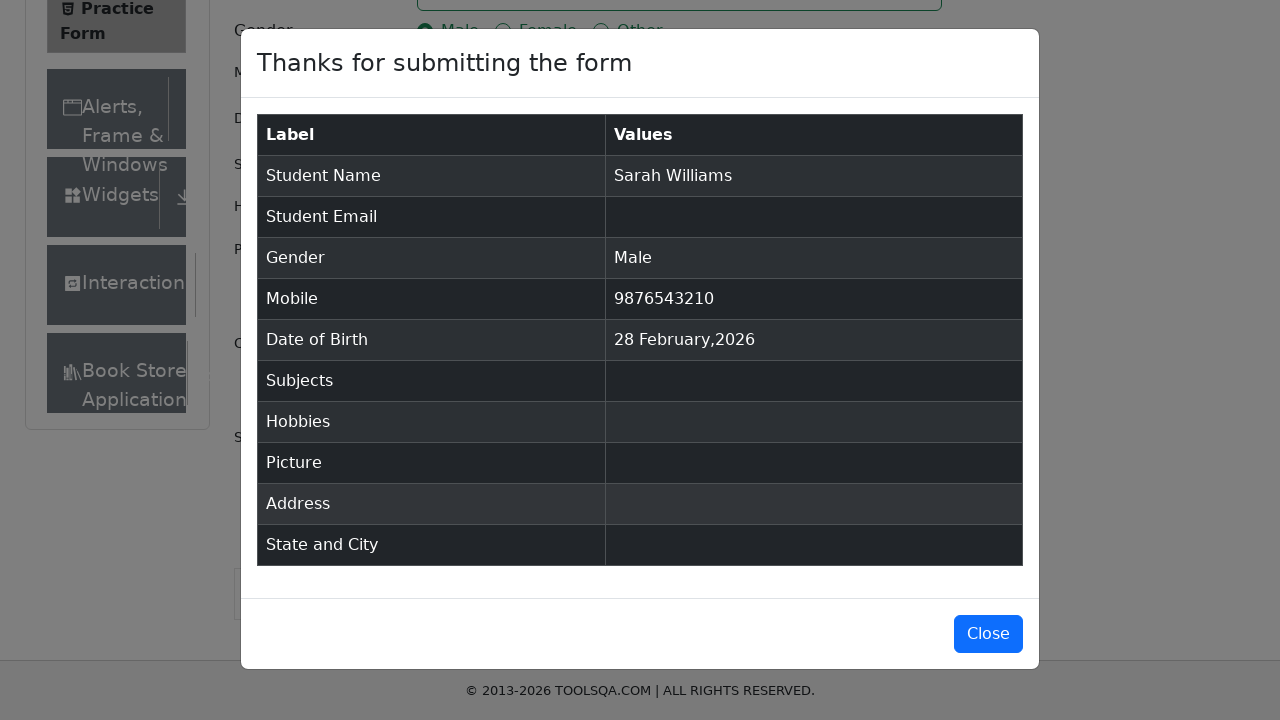